Tests opting out of A/B tests by adding an opt-out cookie after visiting the split testing page, then refreshing to verify the opt-out was successful.

Starting URL: http://the-internet.herokuapp.com/abtest

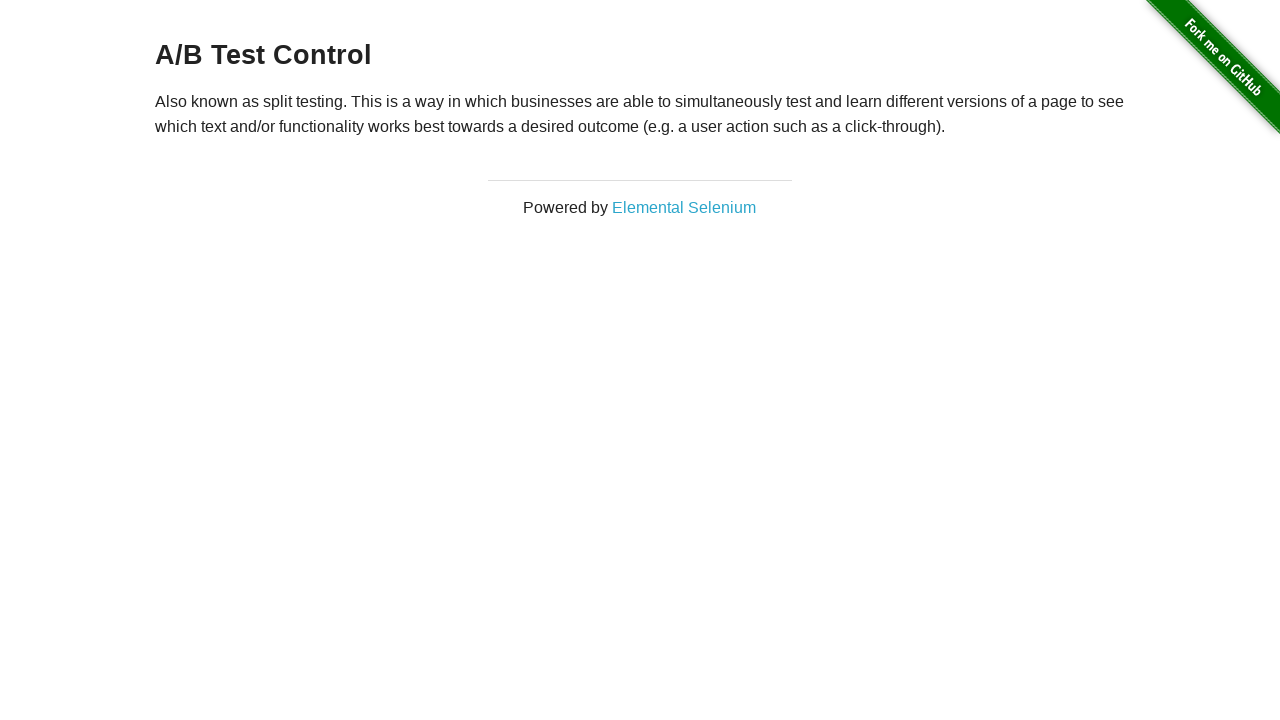

Retrieved initial heading text from A/B test page
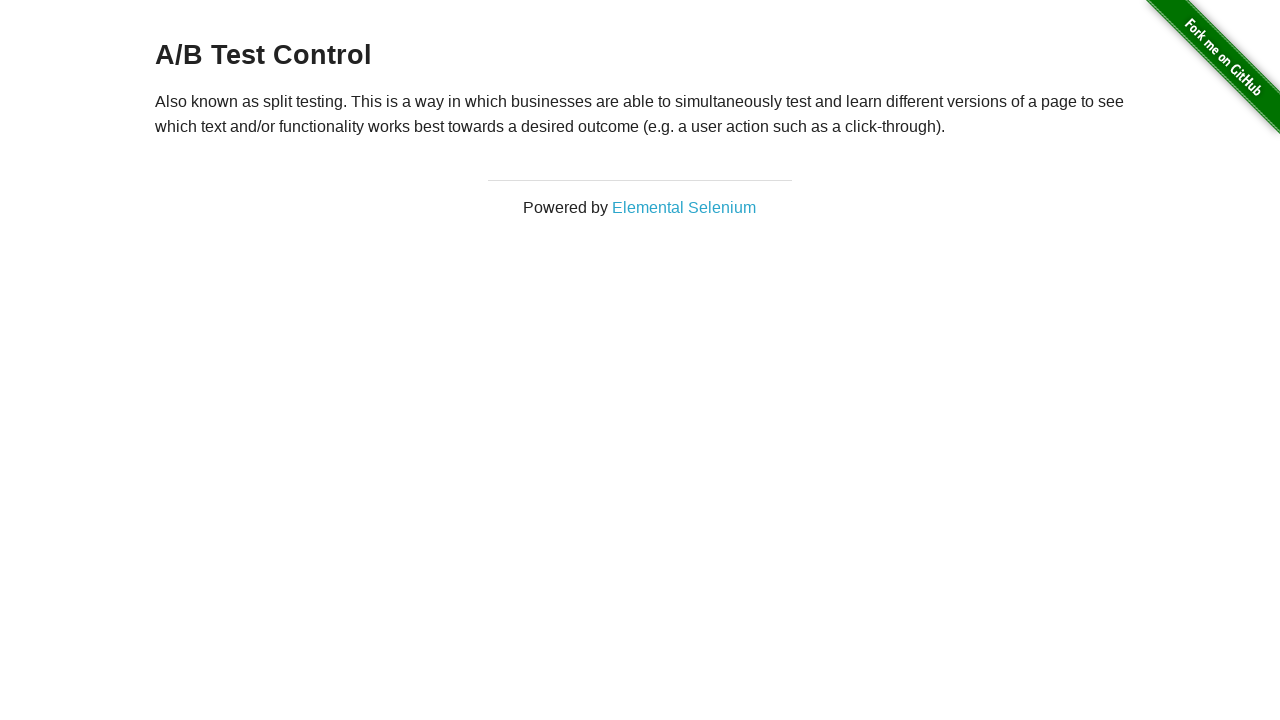

Added optimizelyOptOut cookie to opt out of A/B testing
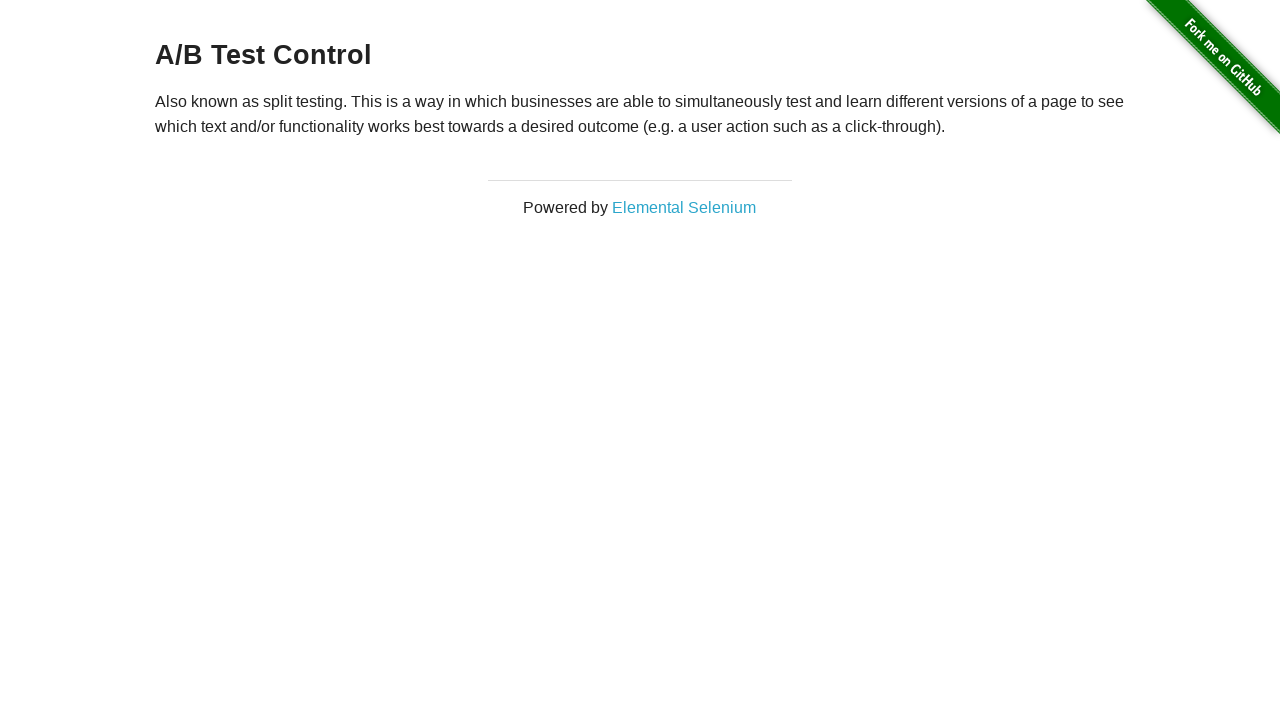

Reloaded page after adding opt-out cookie
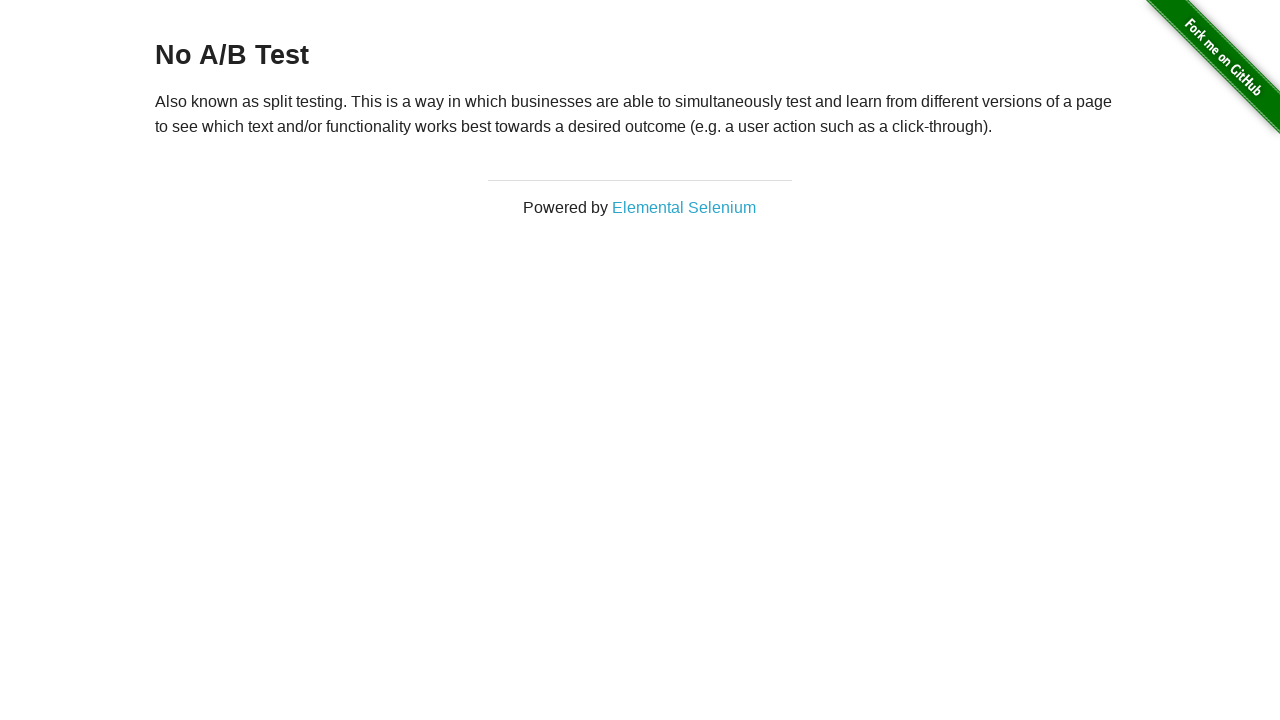

Verified page heading loaded after opt-out
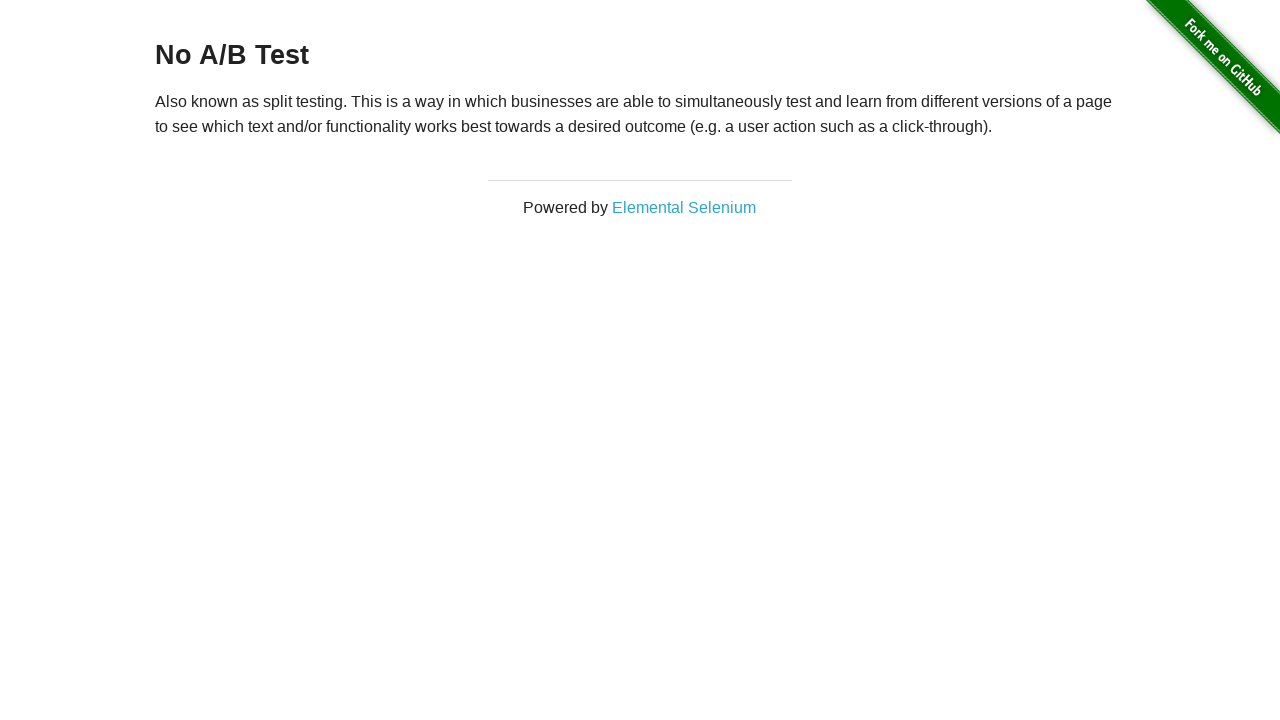

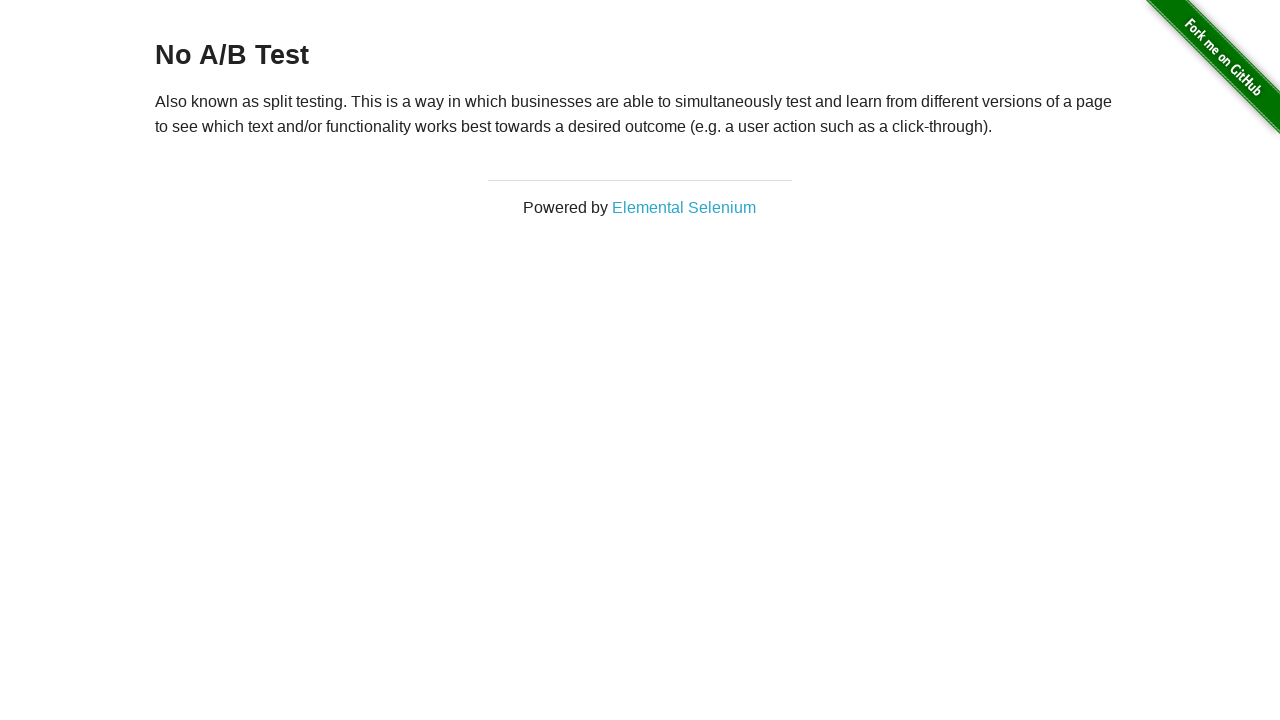